Verifies that the checkbox with id 'checkBox1' is not selected by default

Starting URL: https://seleniumbase.io/demo_page

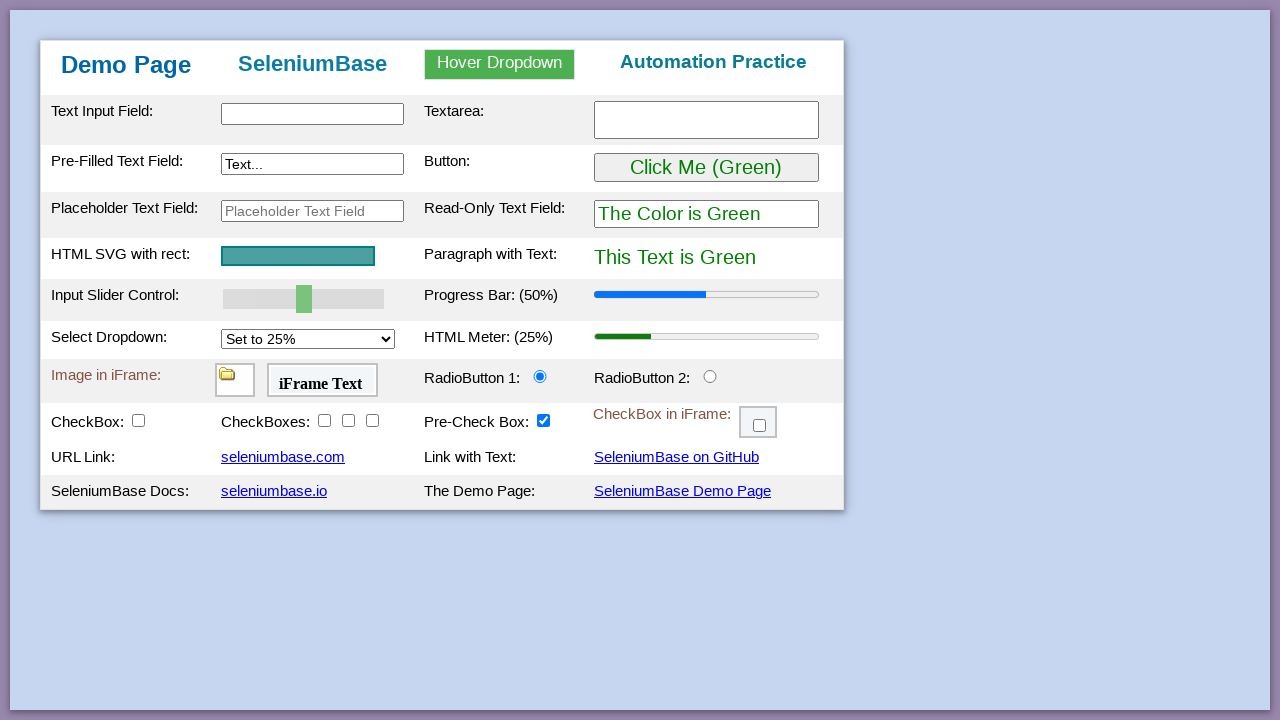

Navigated to https://seleniumbase.io/demo_page
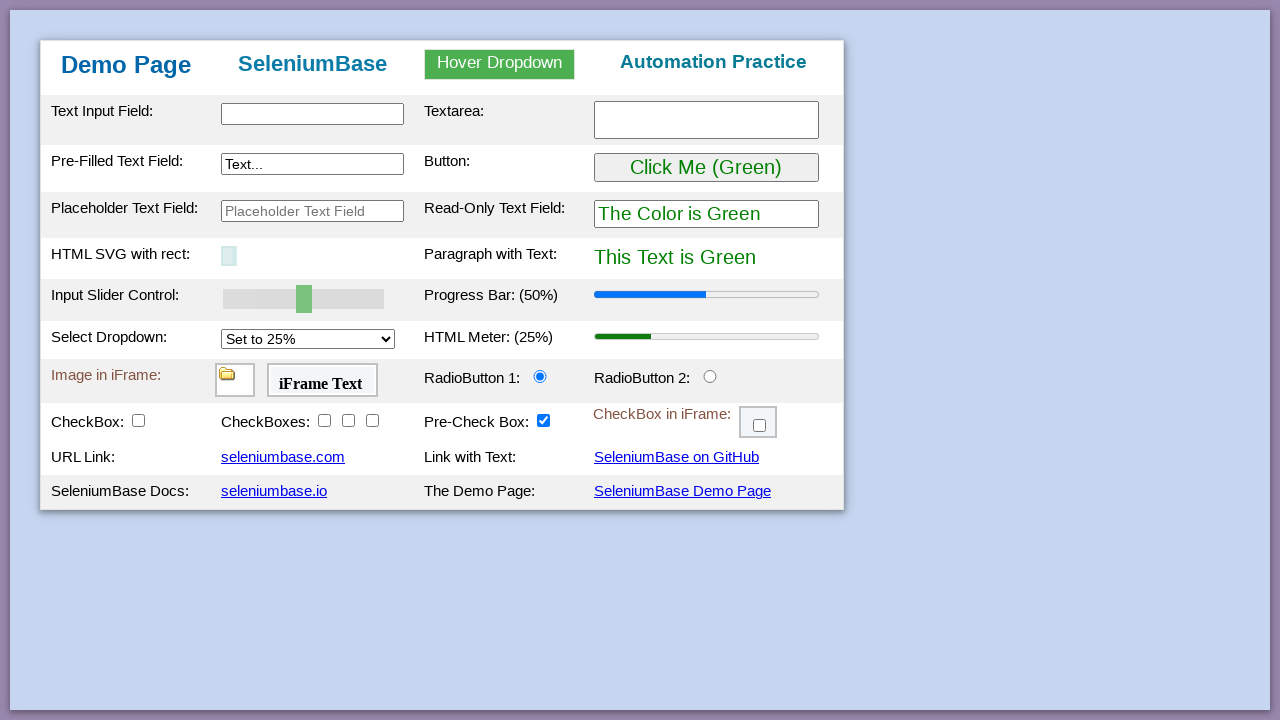

Checked the state of checkbox with id 'checkBox1'
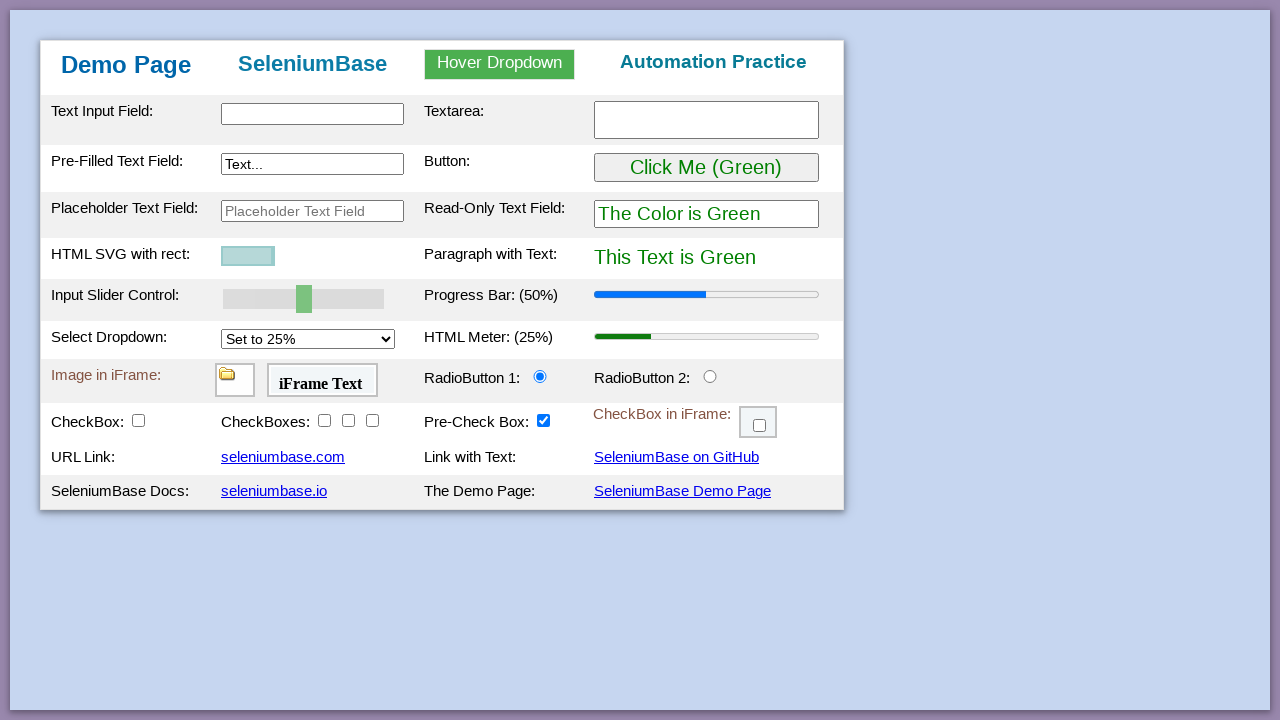

Verified that checkbox 'checkBox1' is not selected by default
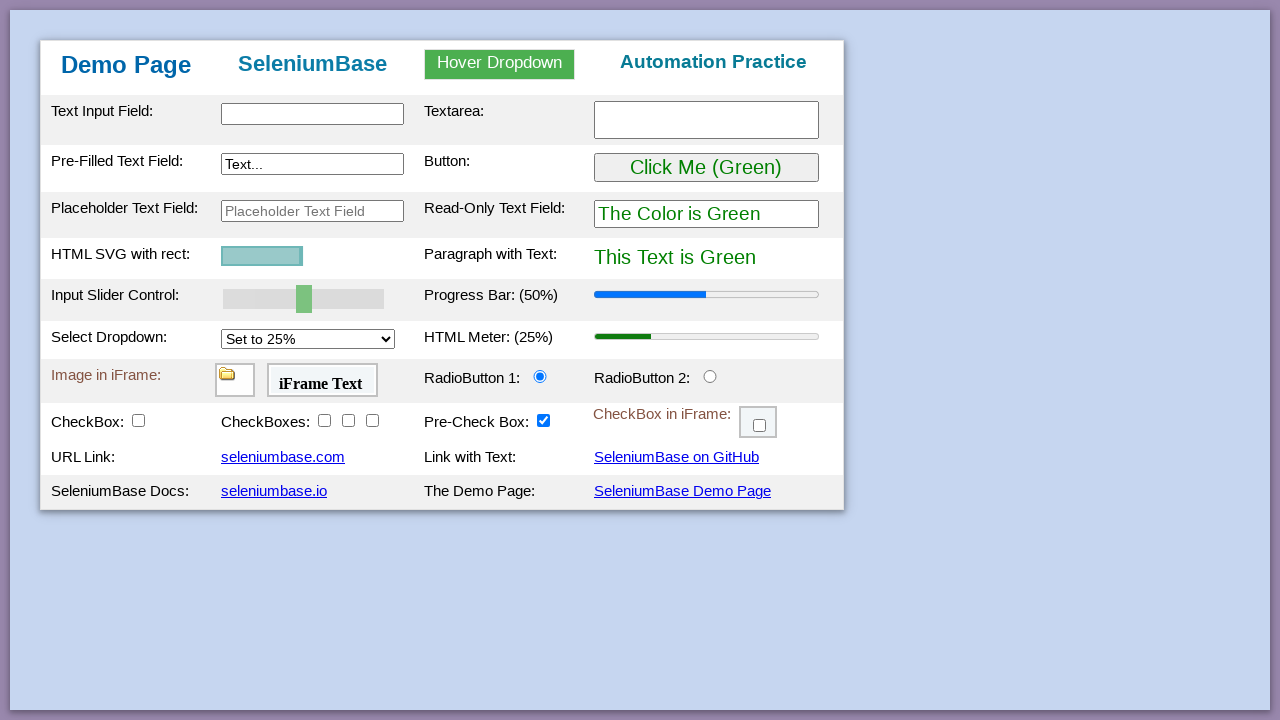

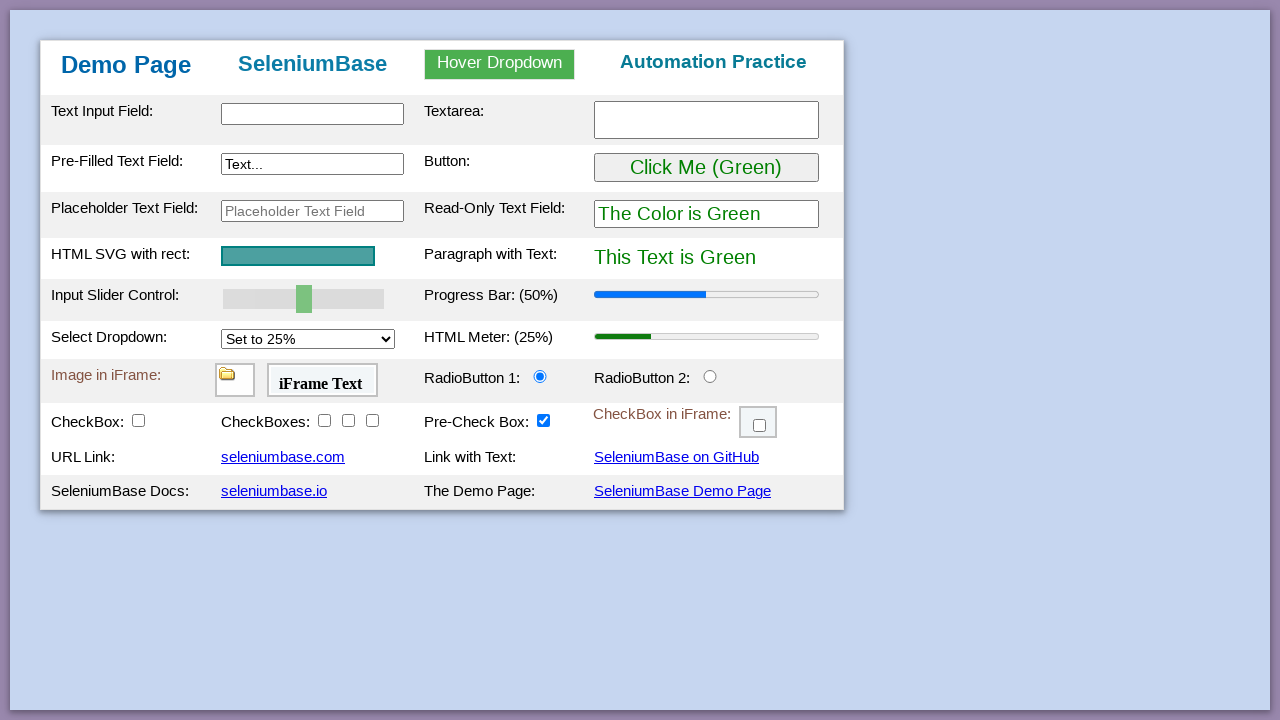